Tests navigation to Tmall (天猫) homepage by opening the URL and verifying the current URL starts with the expected Tmall domain.

Starting URL: https://www.tmall.com

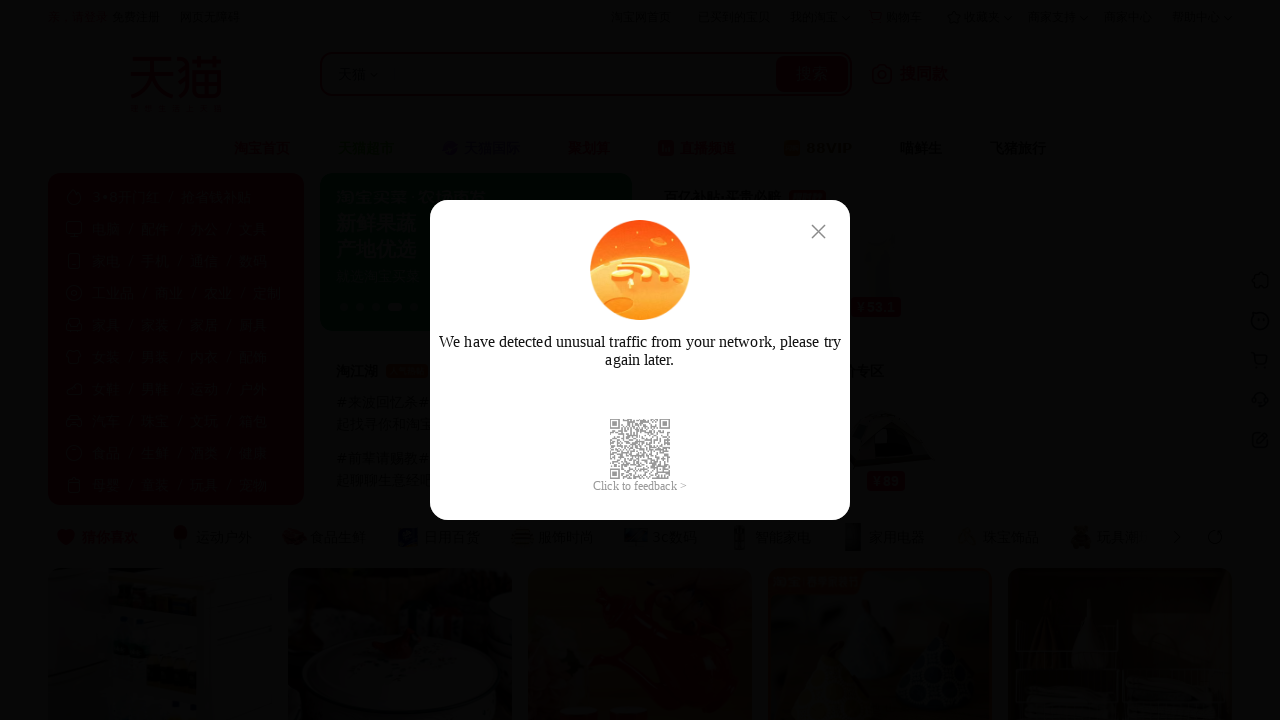

Page loaded to domcontentloaded state
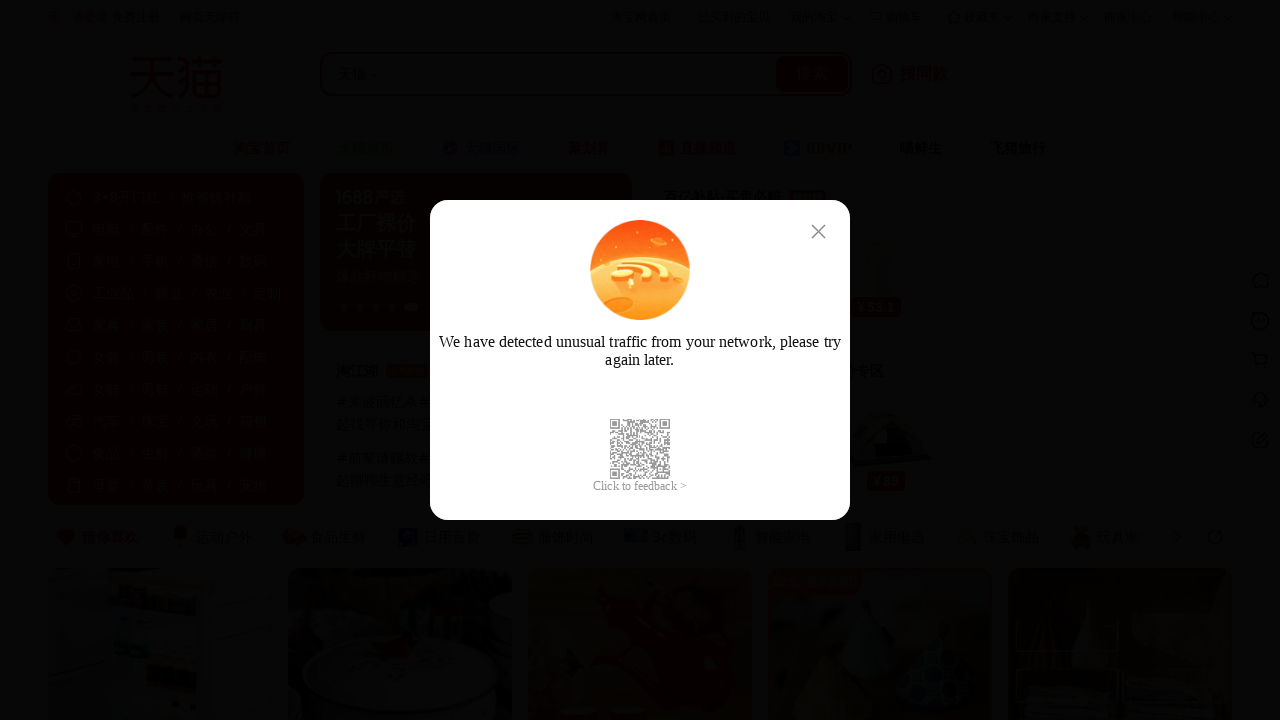

Retrieved current URL: https://www.tmall.com/
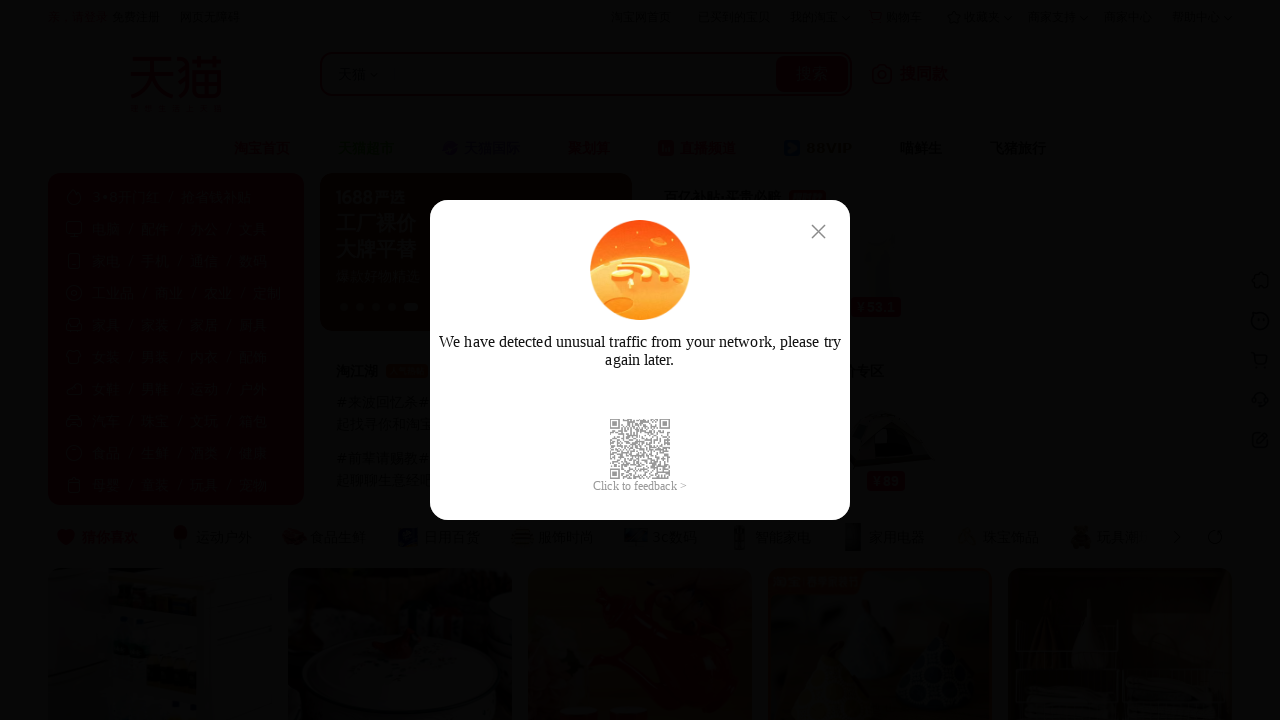

Verified that current URL starts with https://www.tmall.com
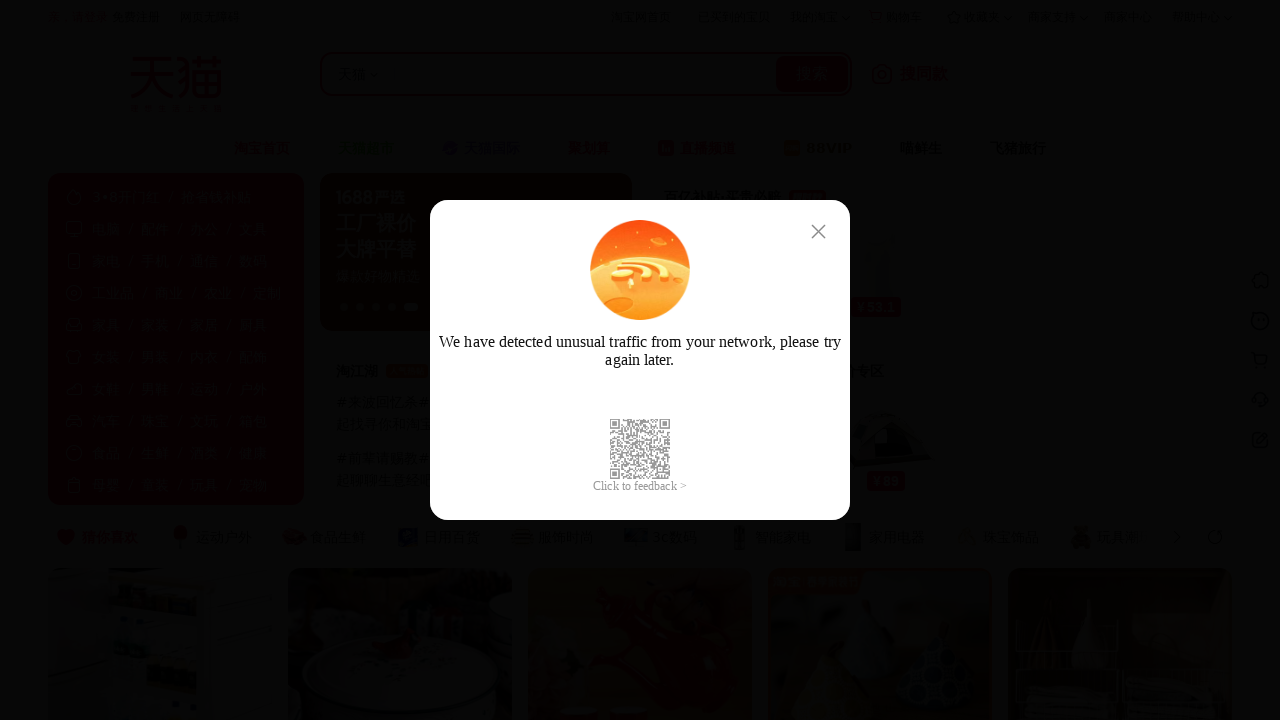

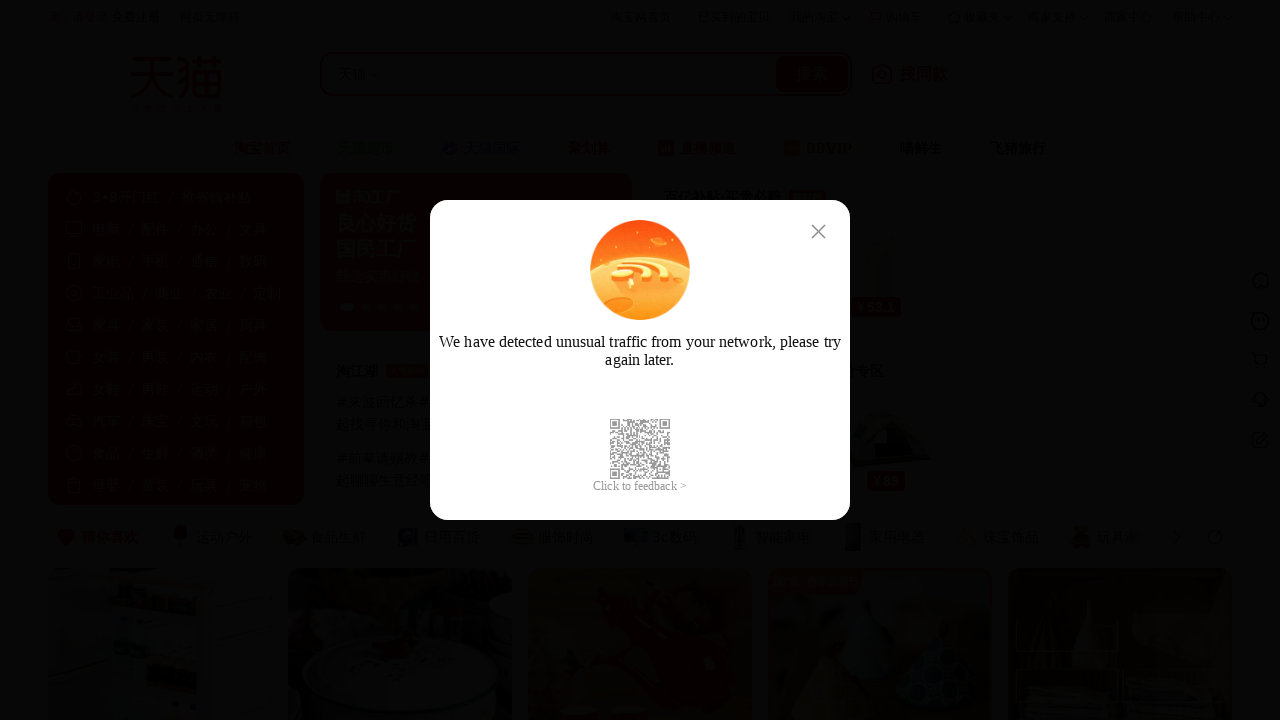